Navigates to a test blog page and clicks a link that opens a popup window, demonstrating basic link clicking functionality.

Starting URL: http://omayo.blogspot.com/

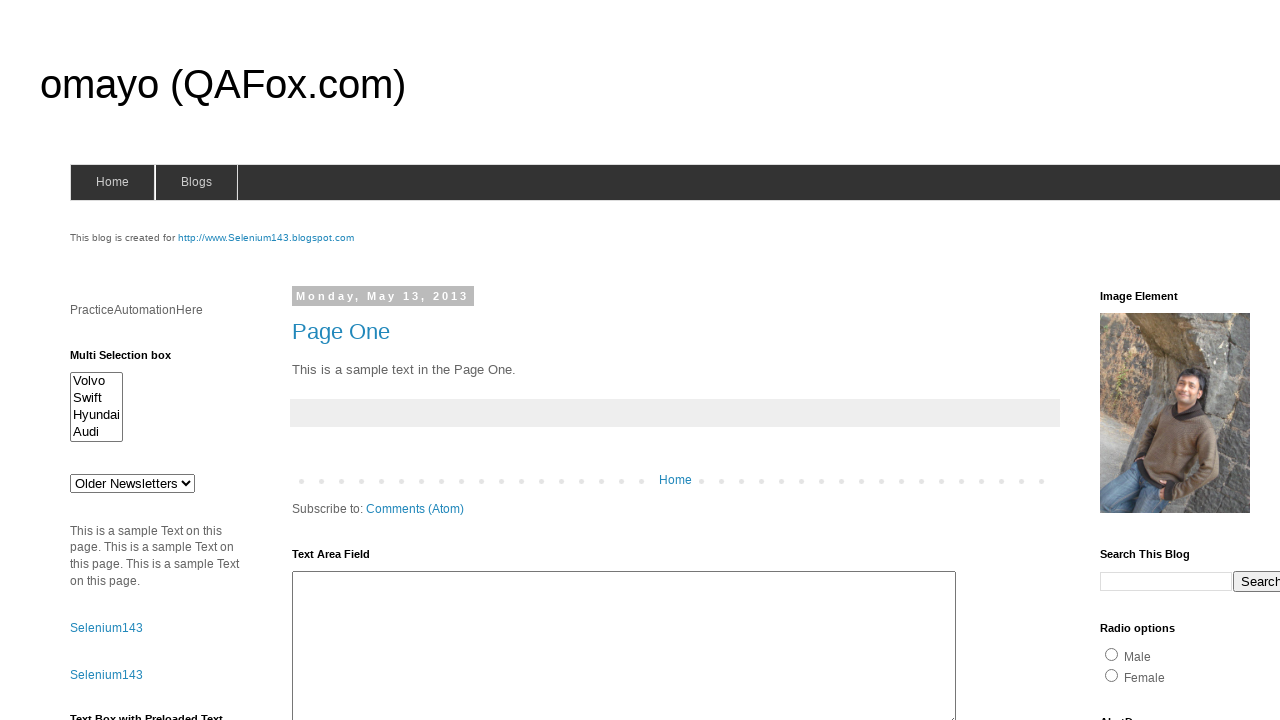

Clicked link to open a popup window at (132, 360) on text=Open a popup window
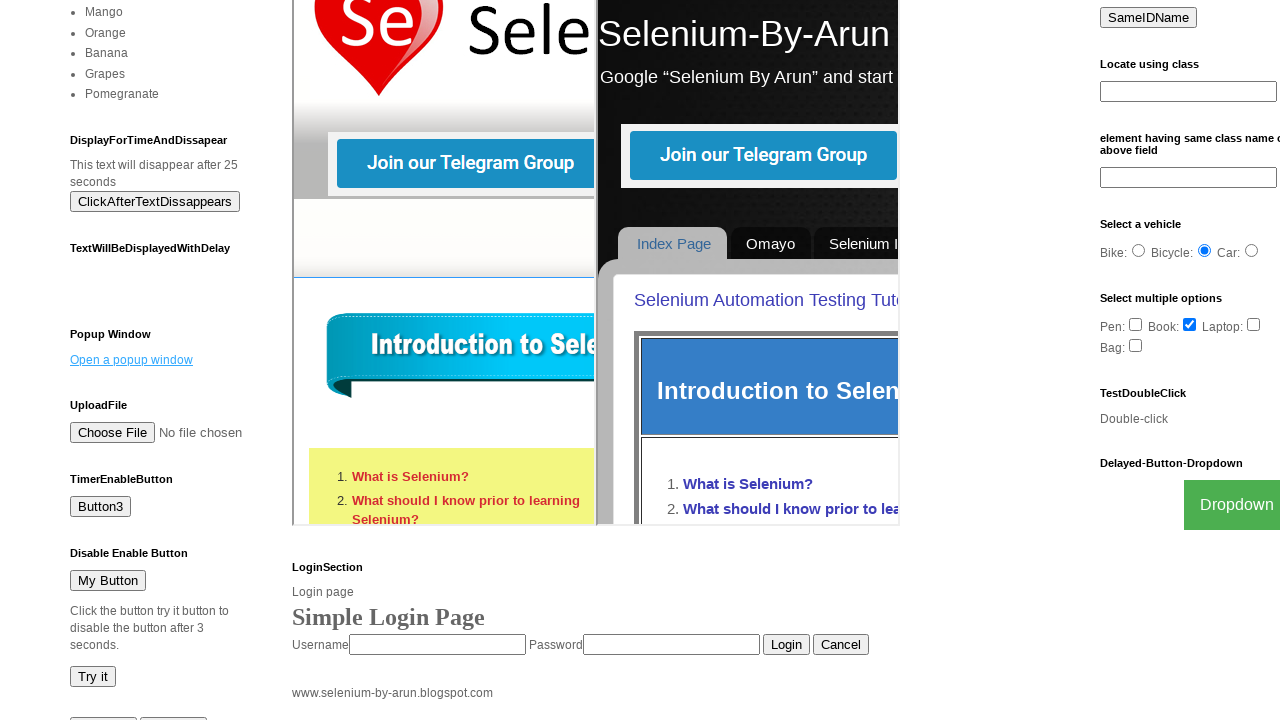

Waited 2000ms for popup window to open
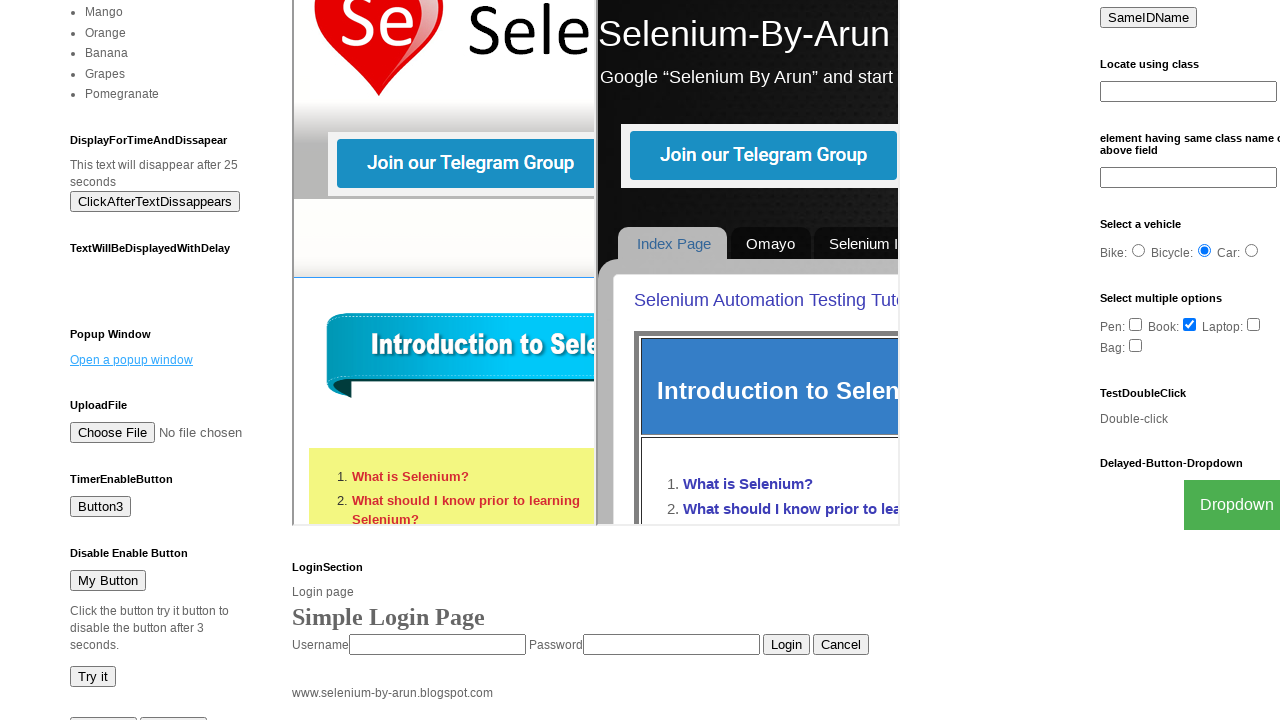

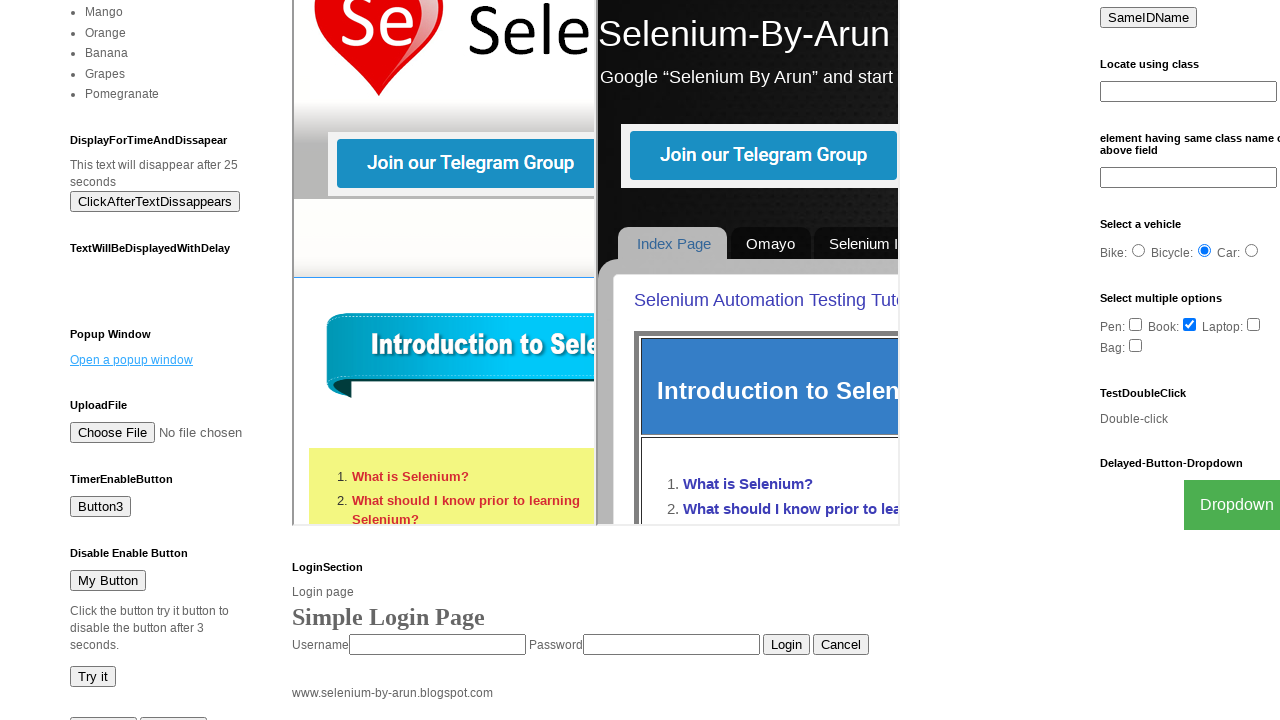